Tests JavaScript Prompt Alert by clicking a button to trigger a prompt dialog, entering text, accepting it, and verifying the entered text appears in the result

Starting URL: https://automationfc.github.io/basic-form/index.html

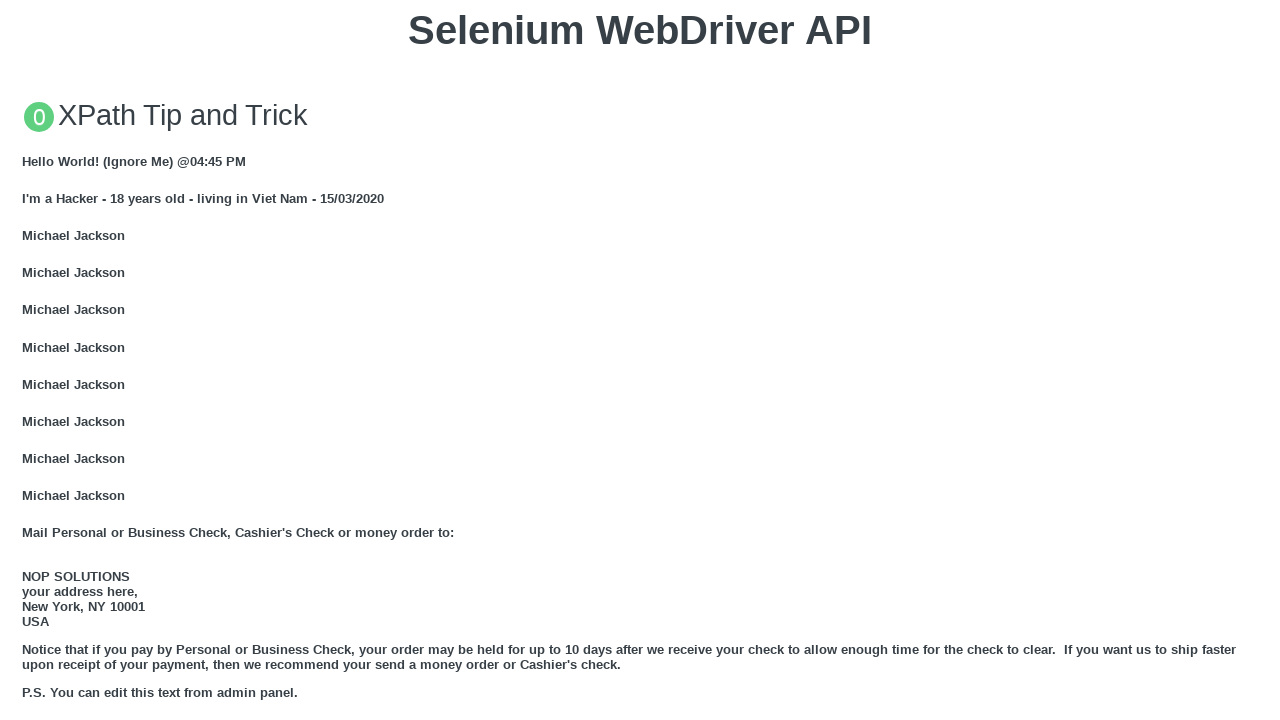

Set up dialog handler to accept prompt with text 'automation_tester_2024'
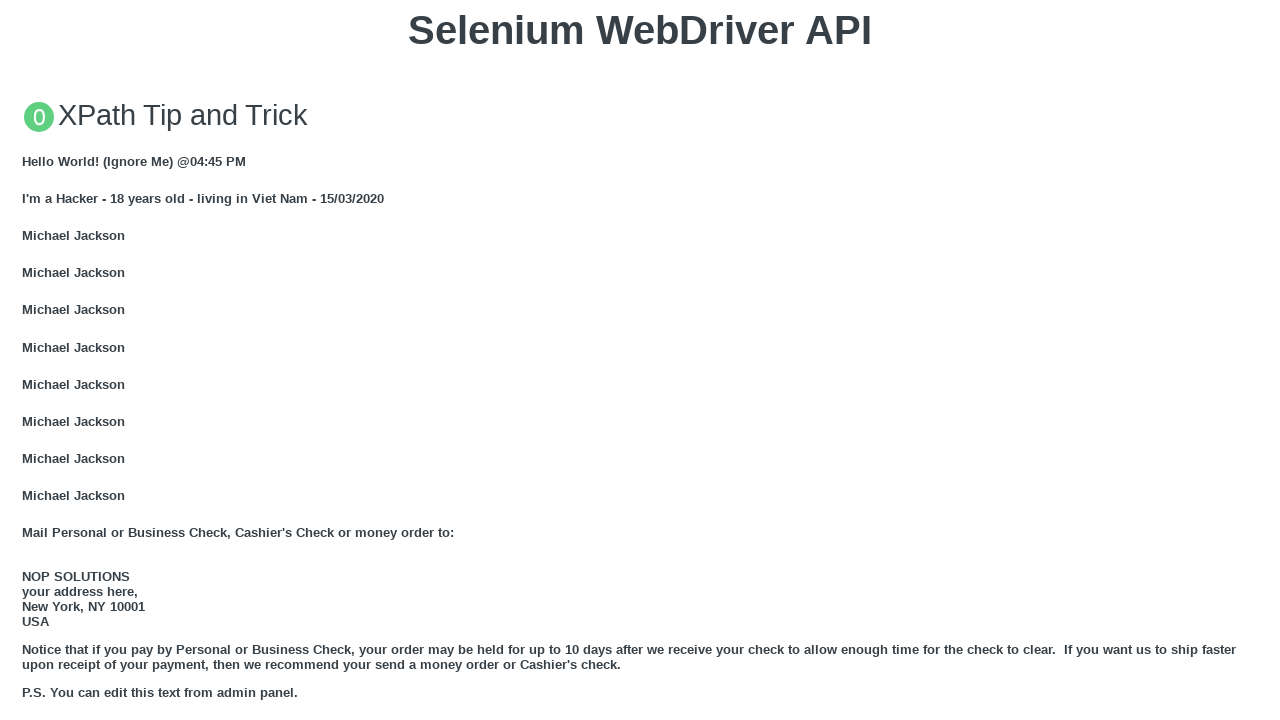

Clicked button to trigger JavaScript prompt alert at (640, 360) on xpath=//button[text()='Click for JS Prompt']
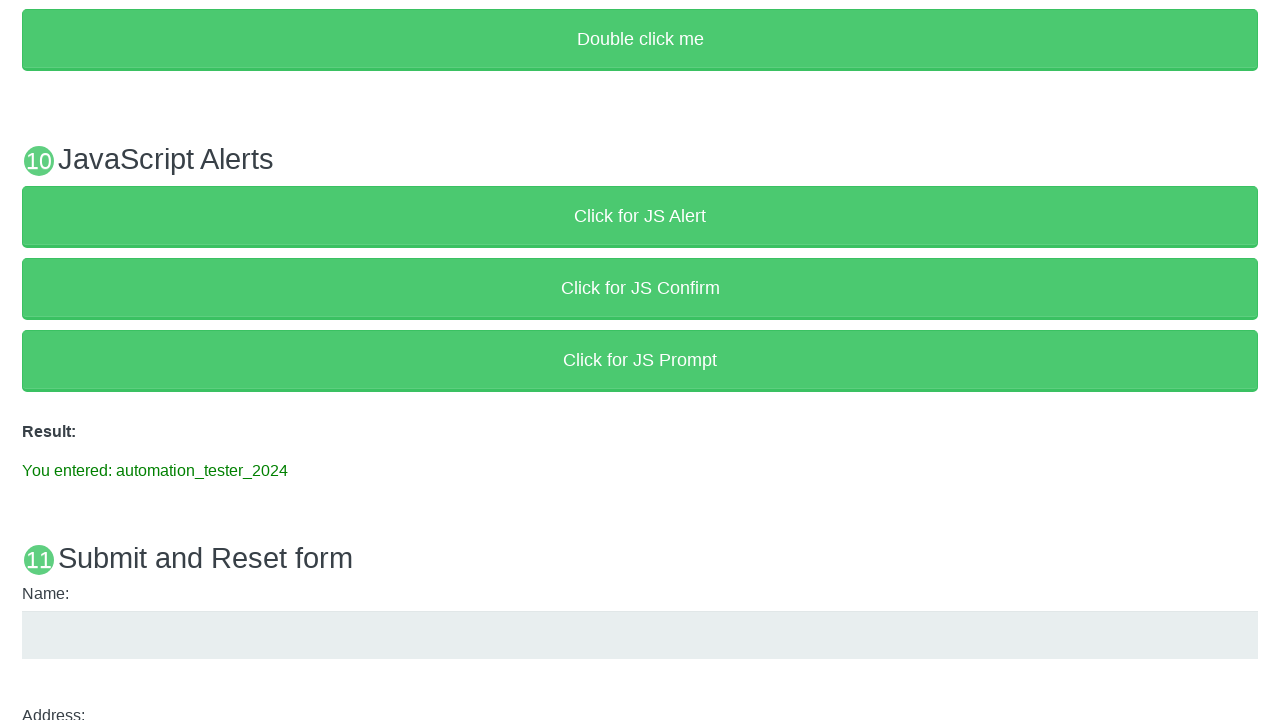

Result message appeared after accepting prompt
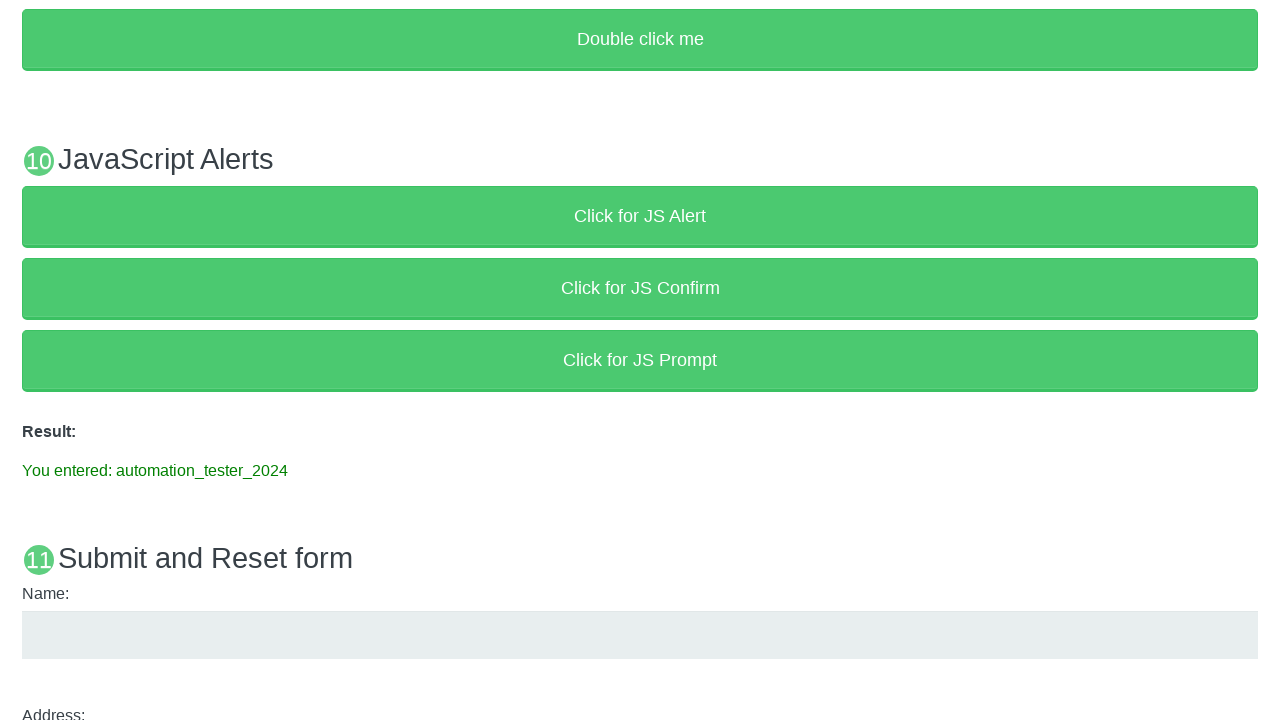

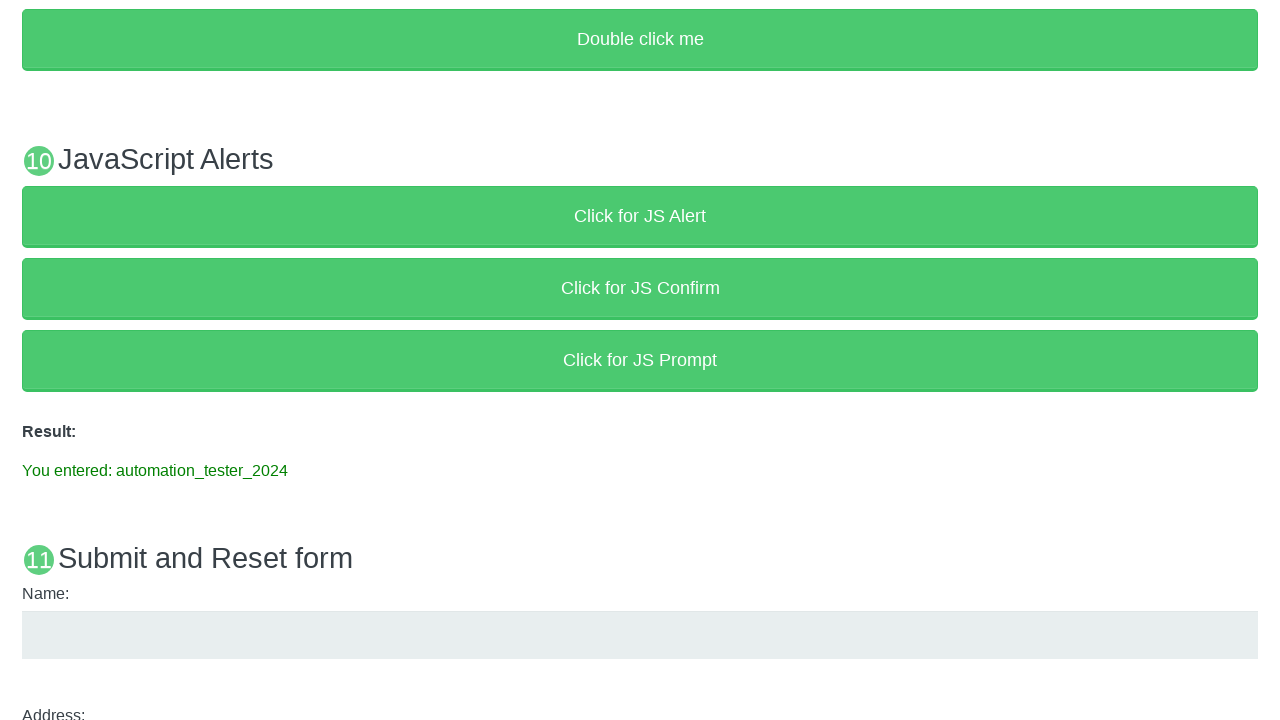